Tests simple JavaScript alert by clicking a button, verifying the alert text, and accepting the alert

Starting URL: https://training-support.net/webelements/alerts

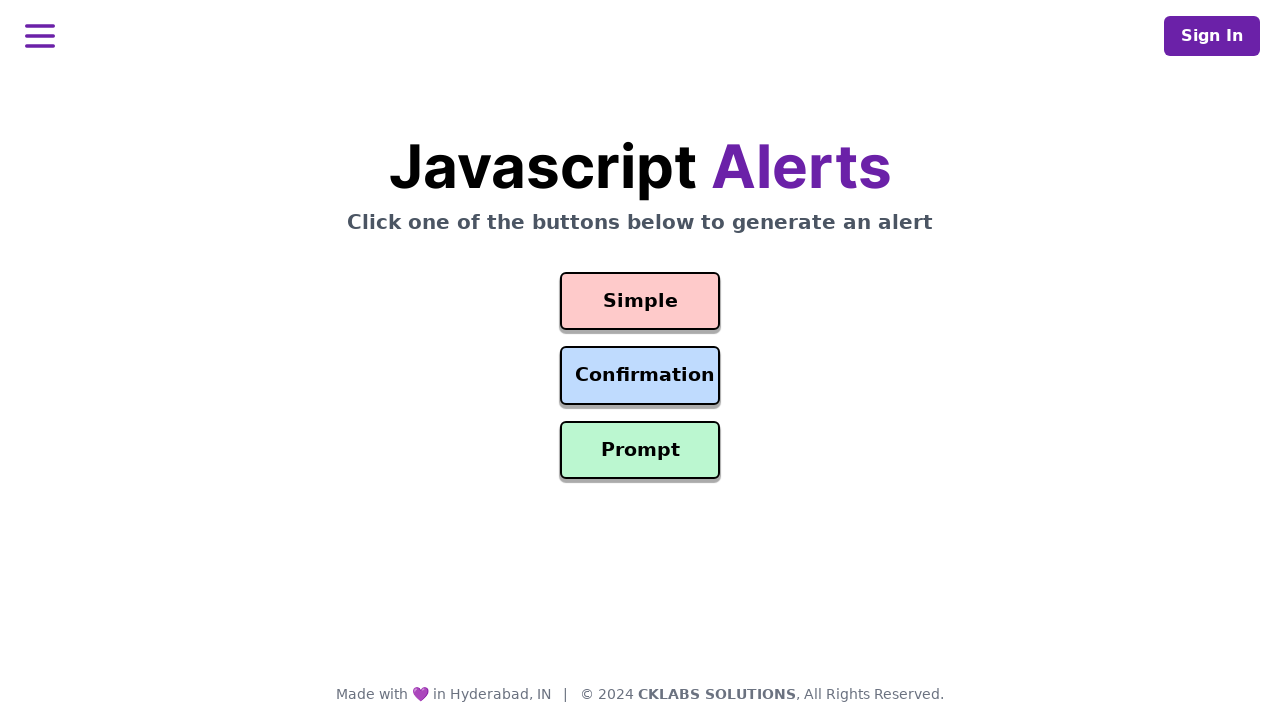

Clicked the simple alert button at (640, 301) on #simple
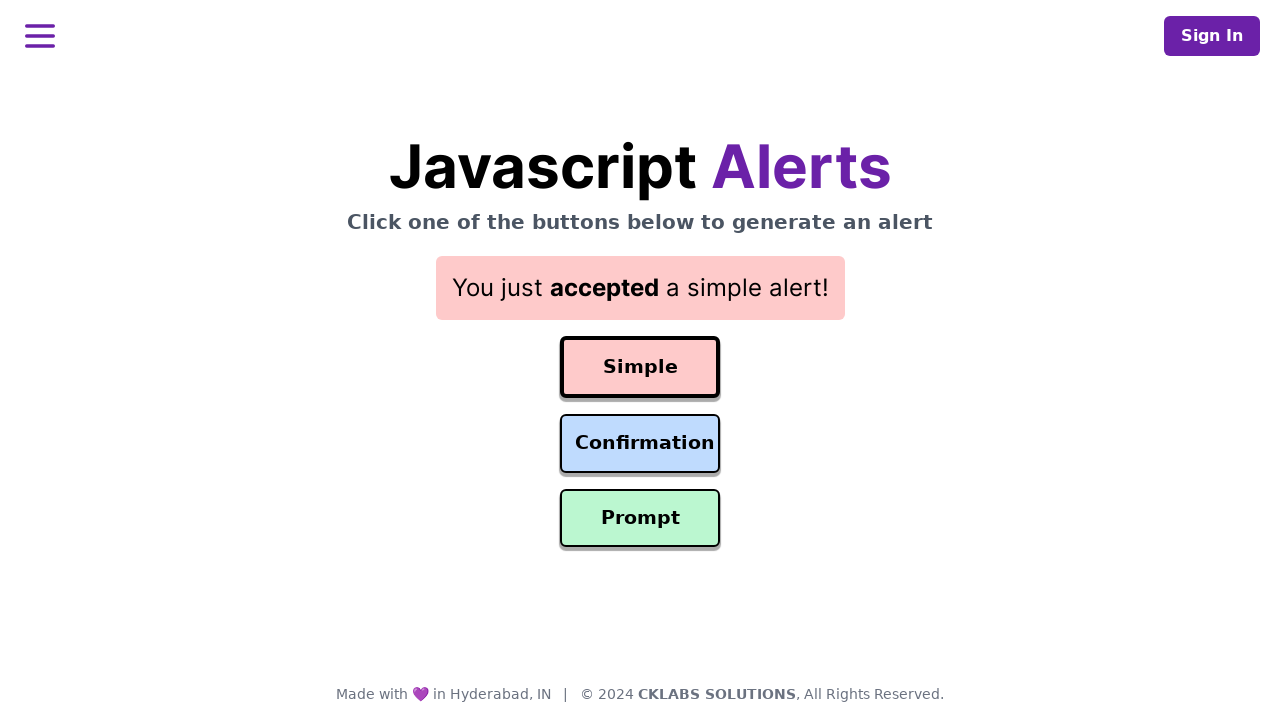

Set up dialog handler to accept alerts
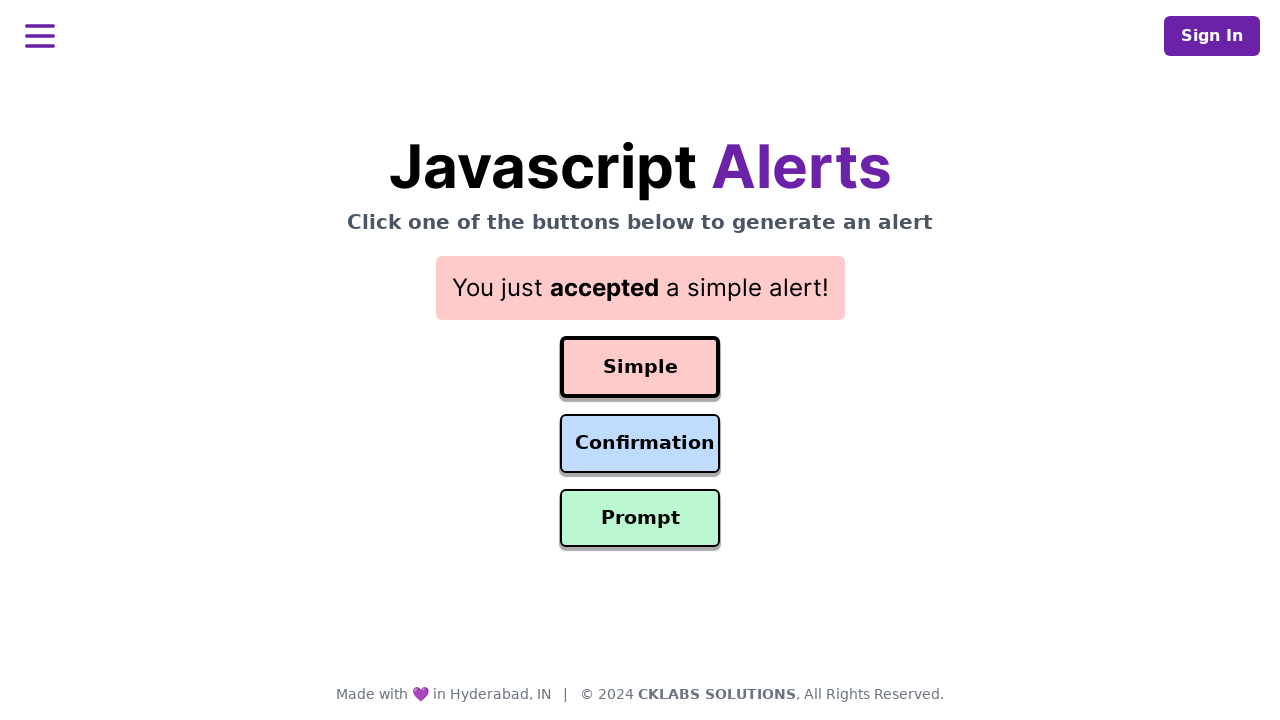

Waited 500ms for UI updates after alert dismissal
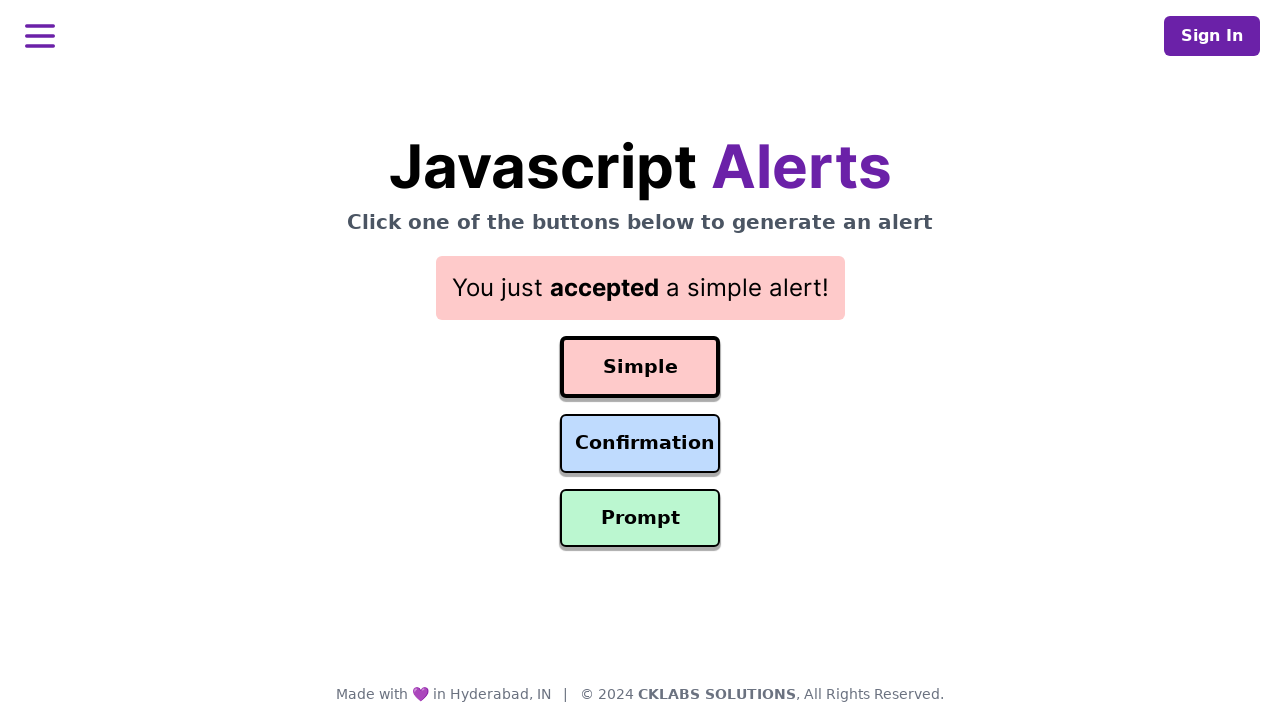

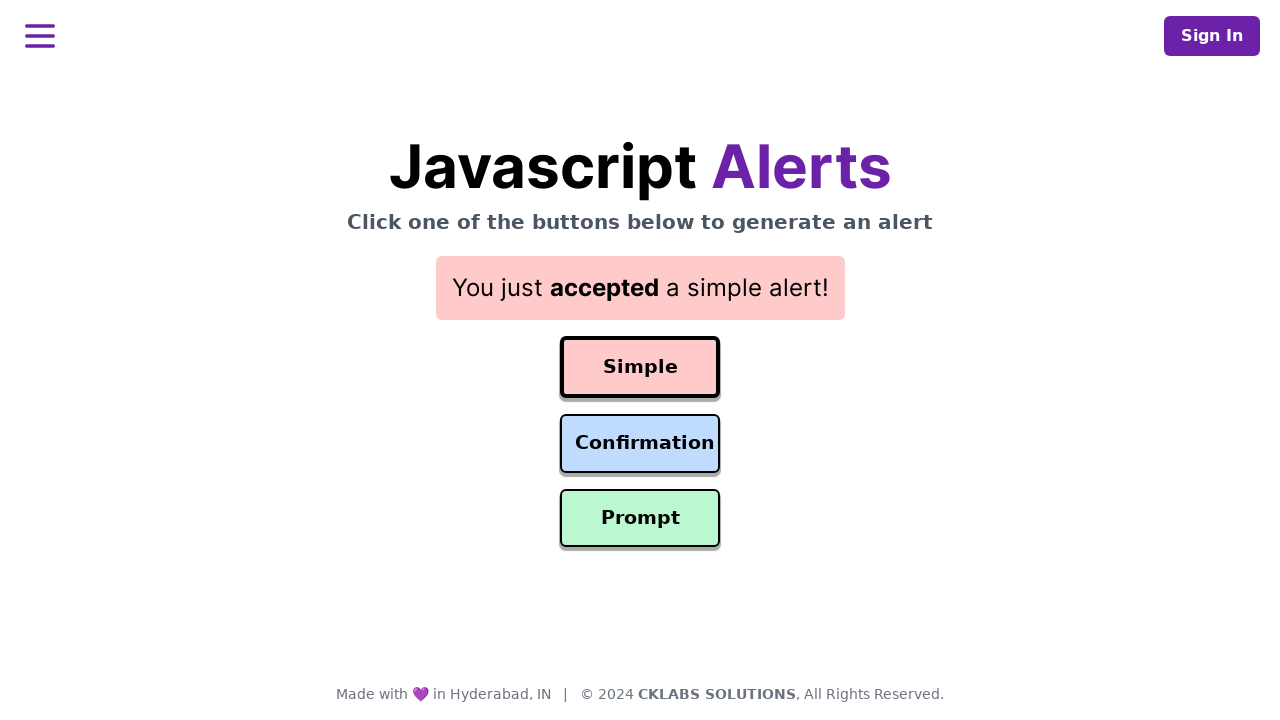